Tests radio button states on a form, verifying that certain radio buttons are enabled while others are disabled

Starting URL: https://demoqa.com/radio-button

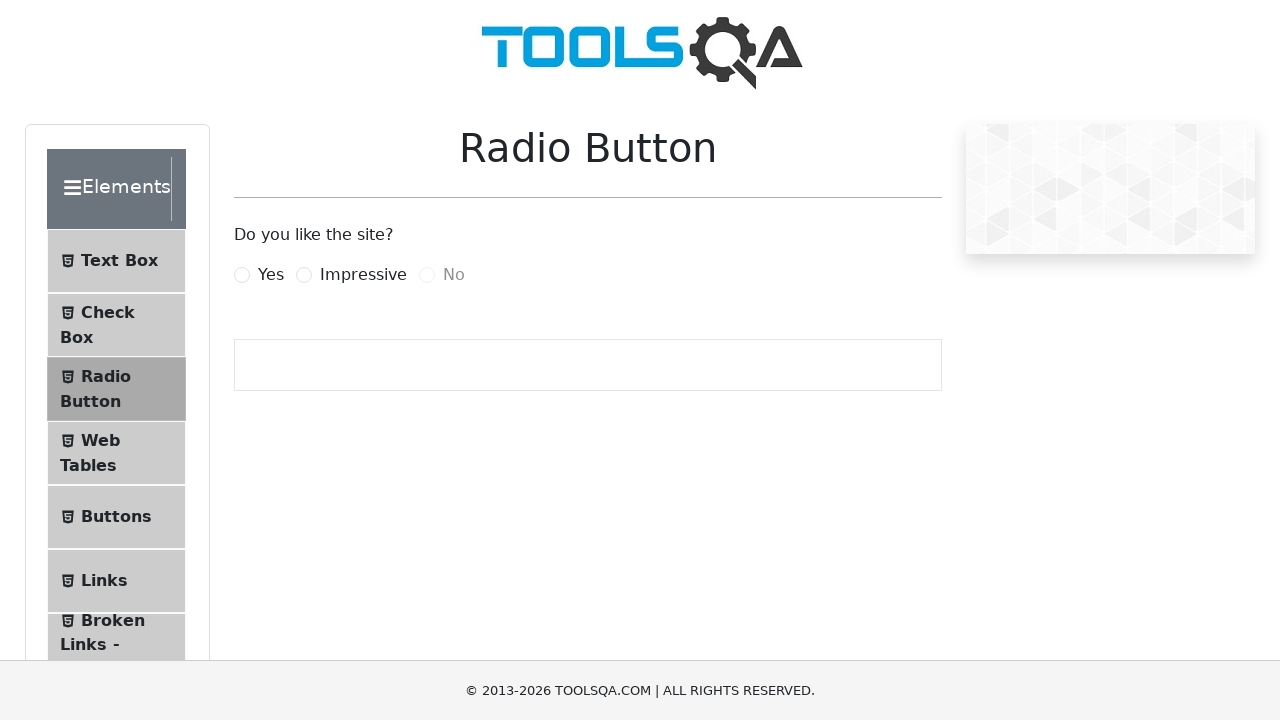

Navigated to radio button test page
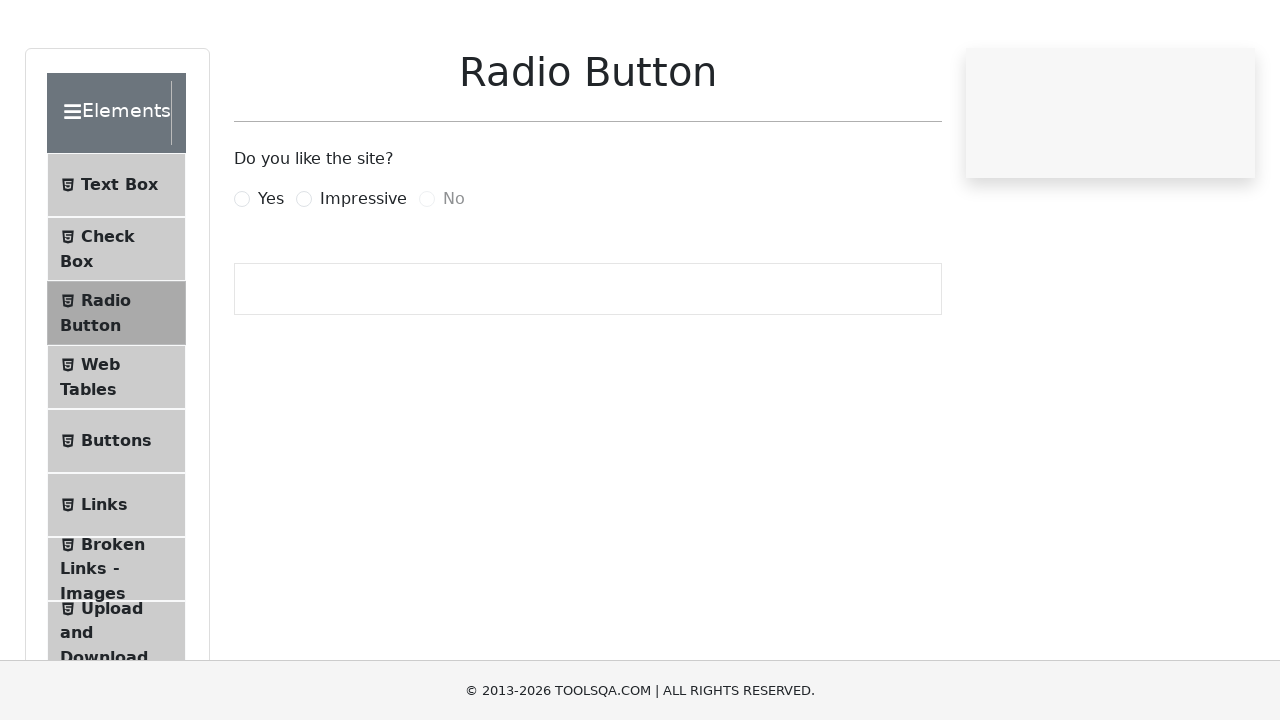

Located 'Yes' radio button element
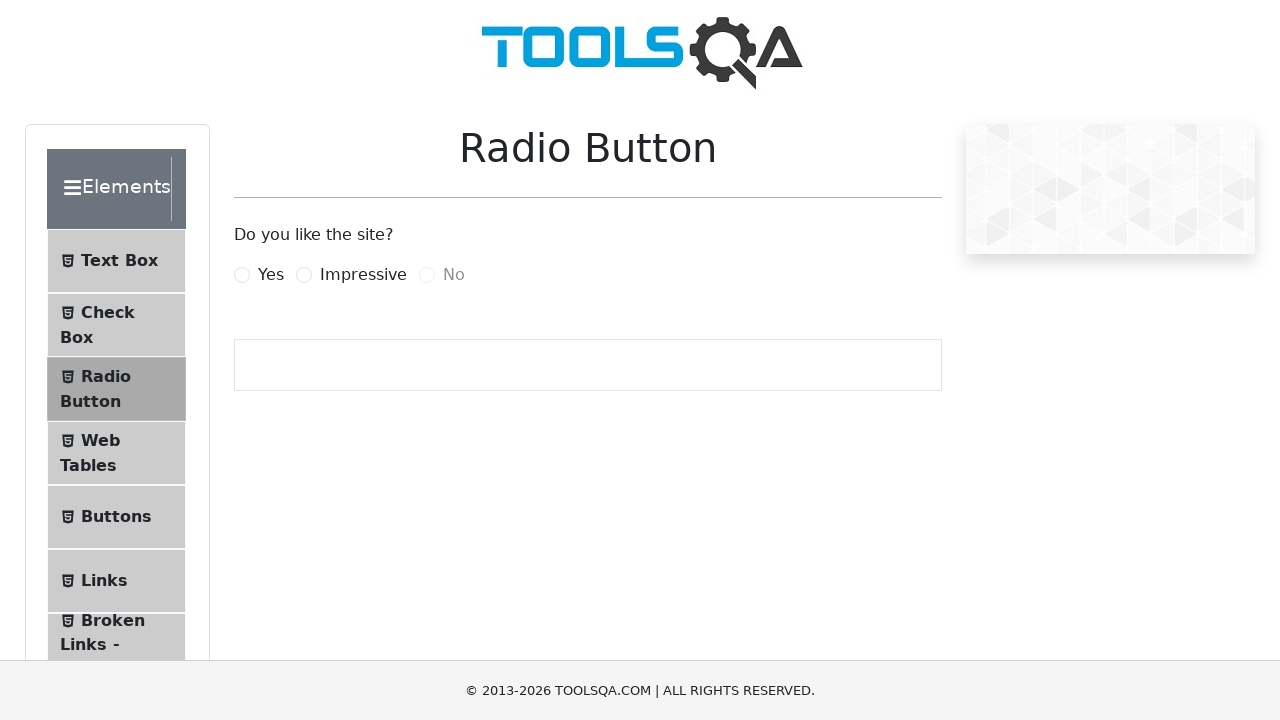

Verified that 'Yes' radio button is enabled
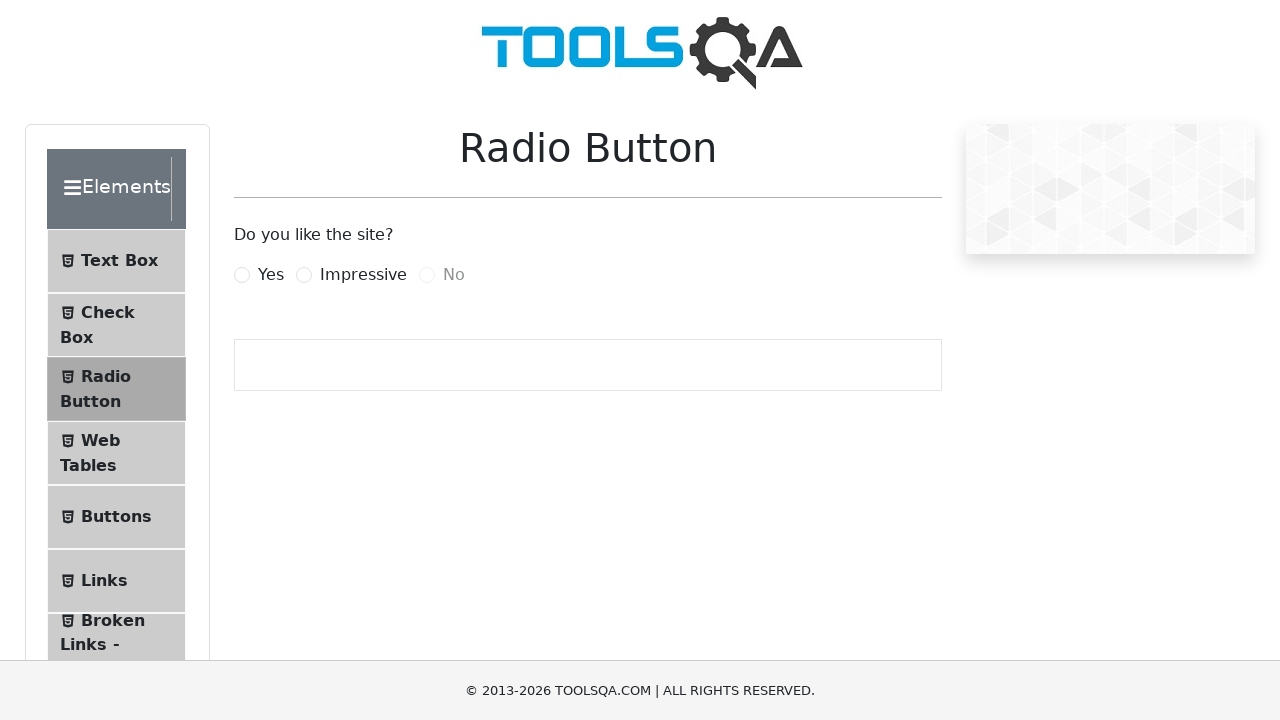

Located 'No' radio button element
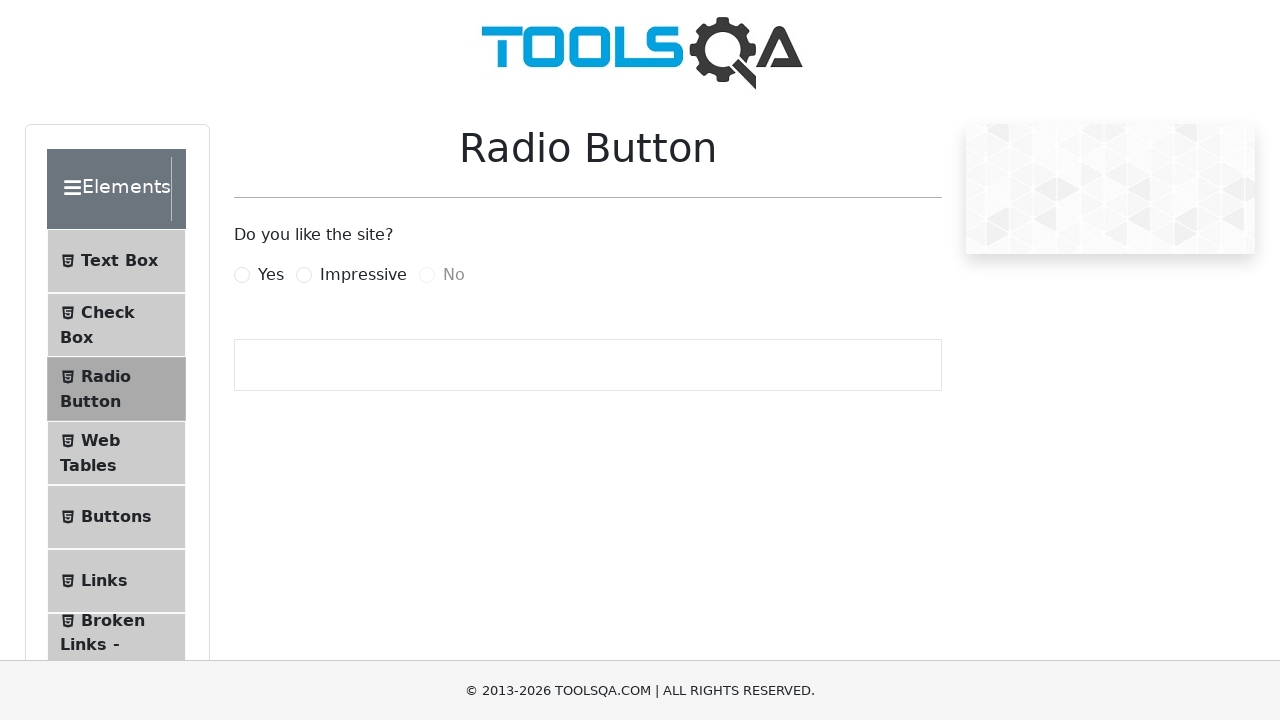

Verified that 'No' radio button is disabled
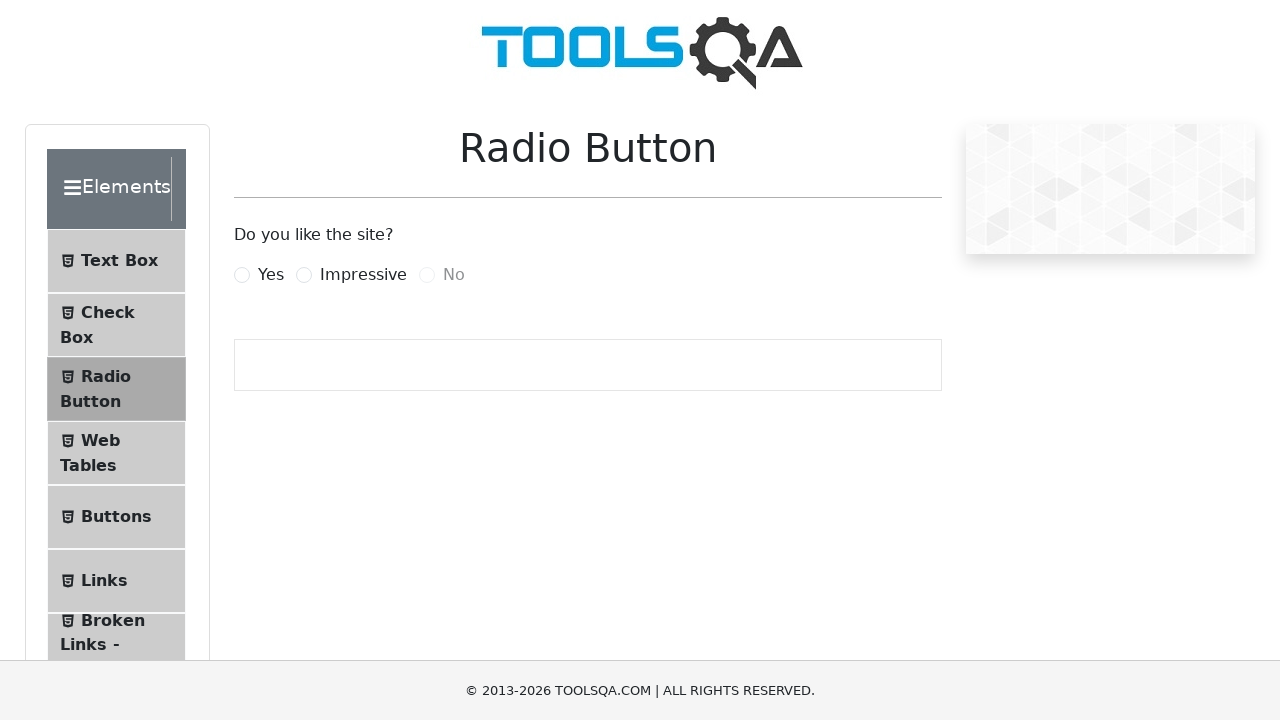

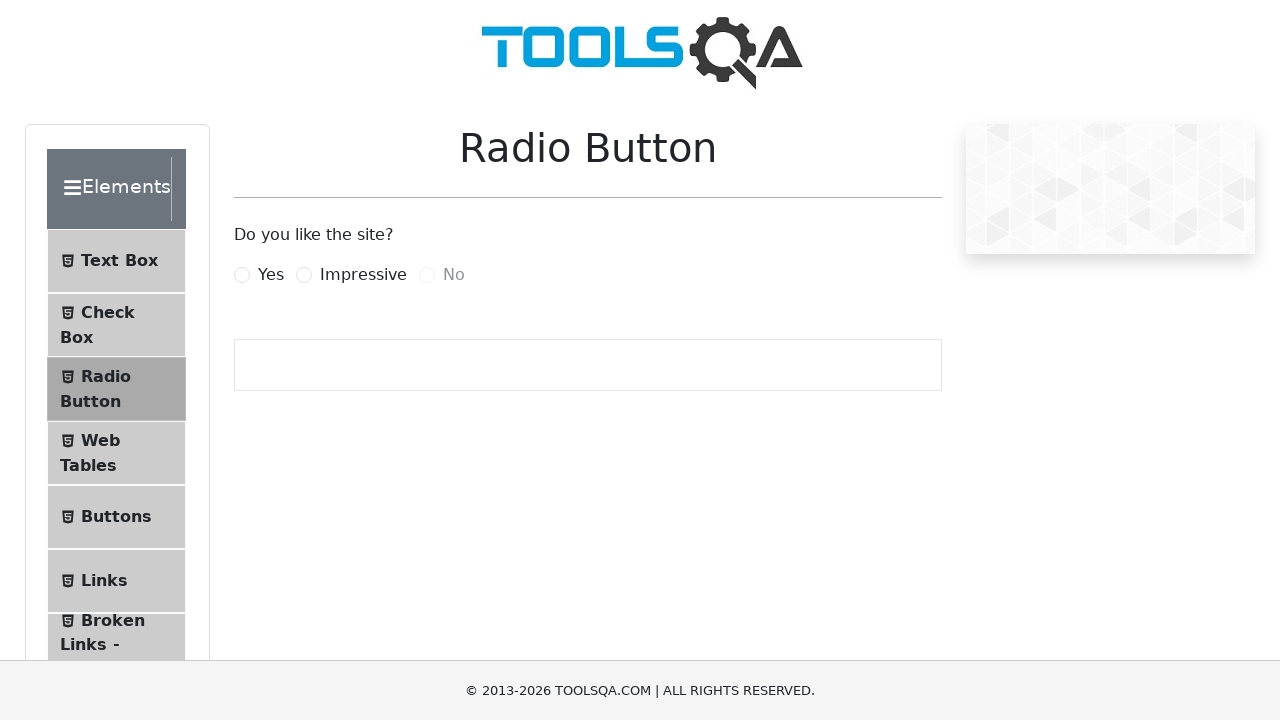